Demonstrates how to inject jQuery Growl notifications into a webpage for debugging purposes by loading jQuery, jQuery Growl library and CSS, then displaying various notification messages

Starting URL: http://the-internet.herokuapp.com

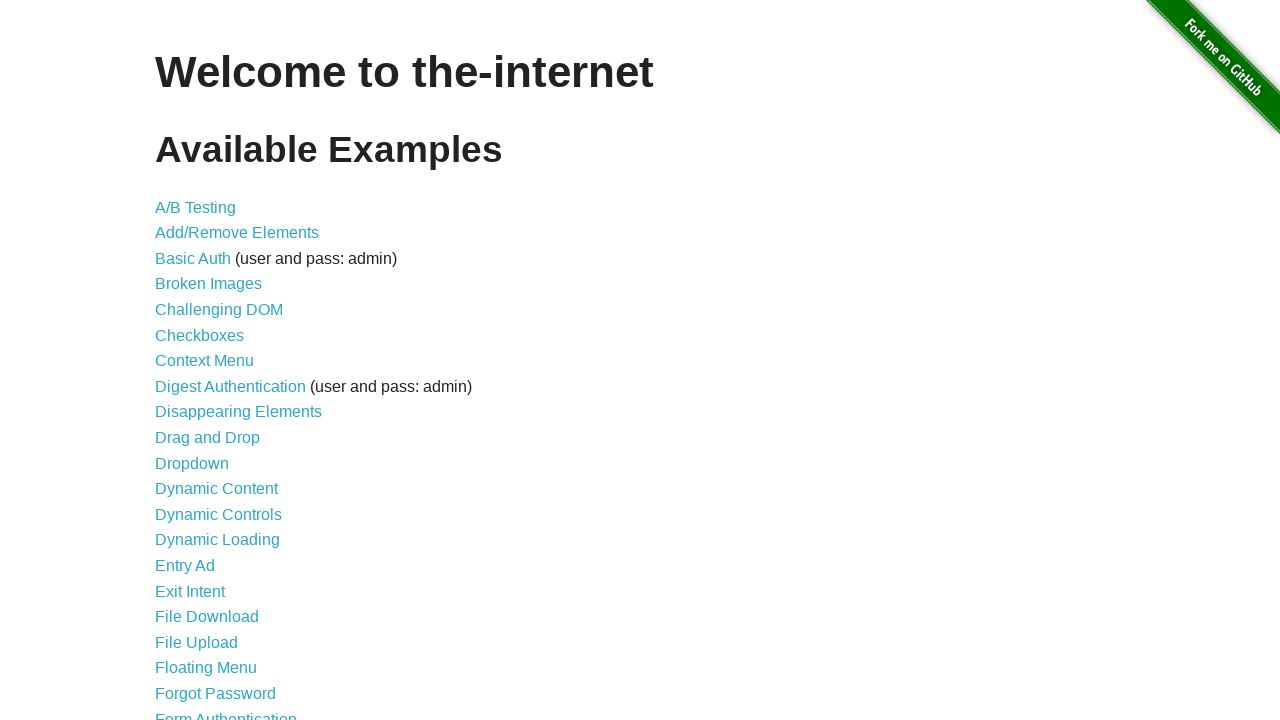

Injected jQuery library into the page if not already present
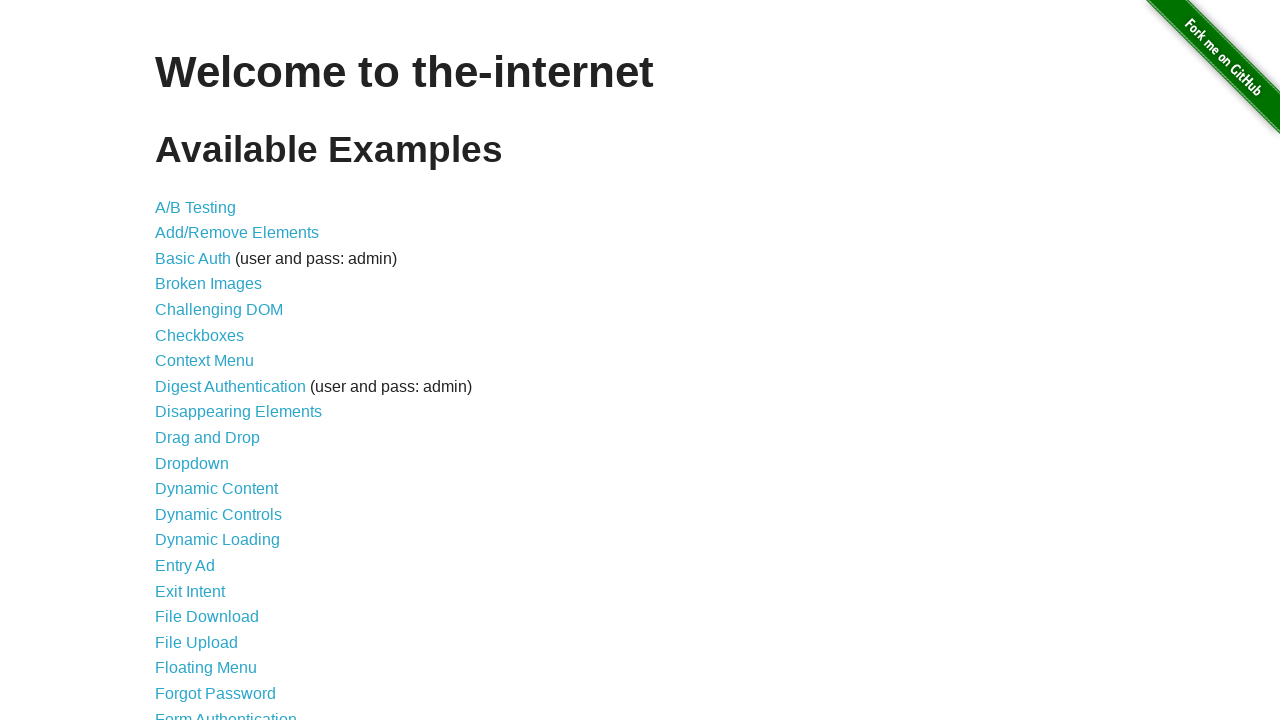

Waited for jQuery to load
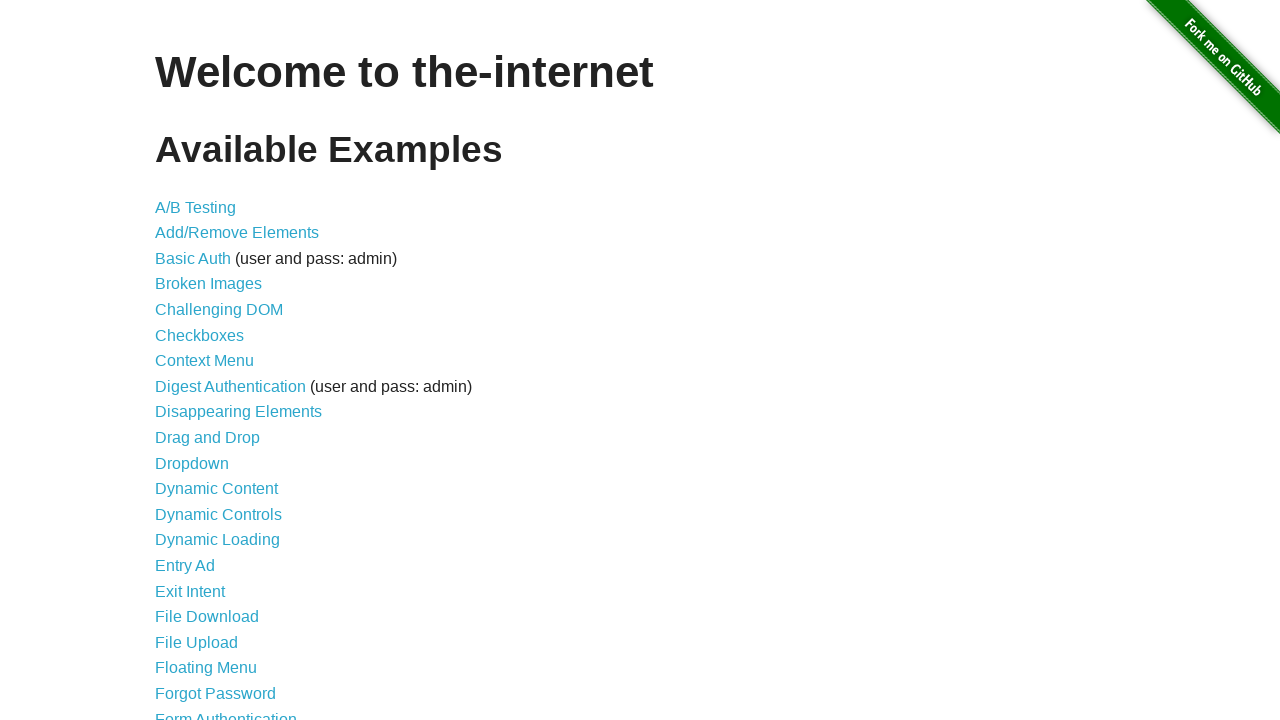

Loaded jQuery Growl library
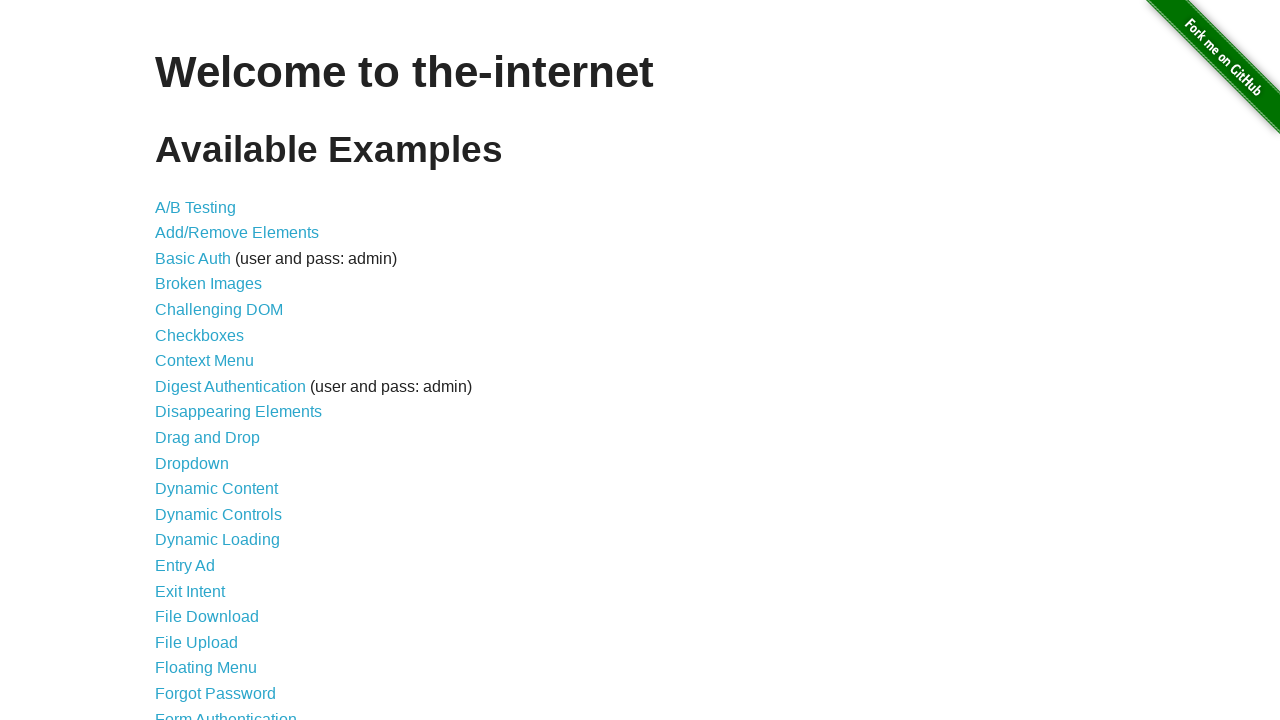

Injected jQuery Growl CSS styles into the page
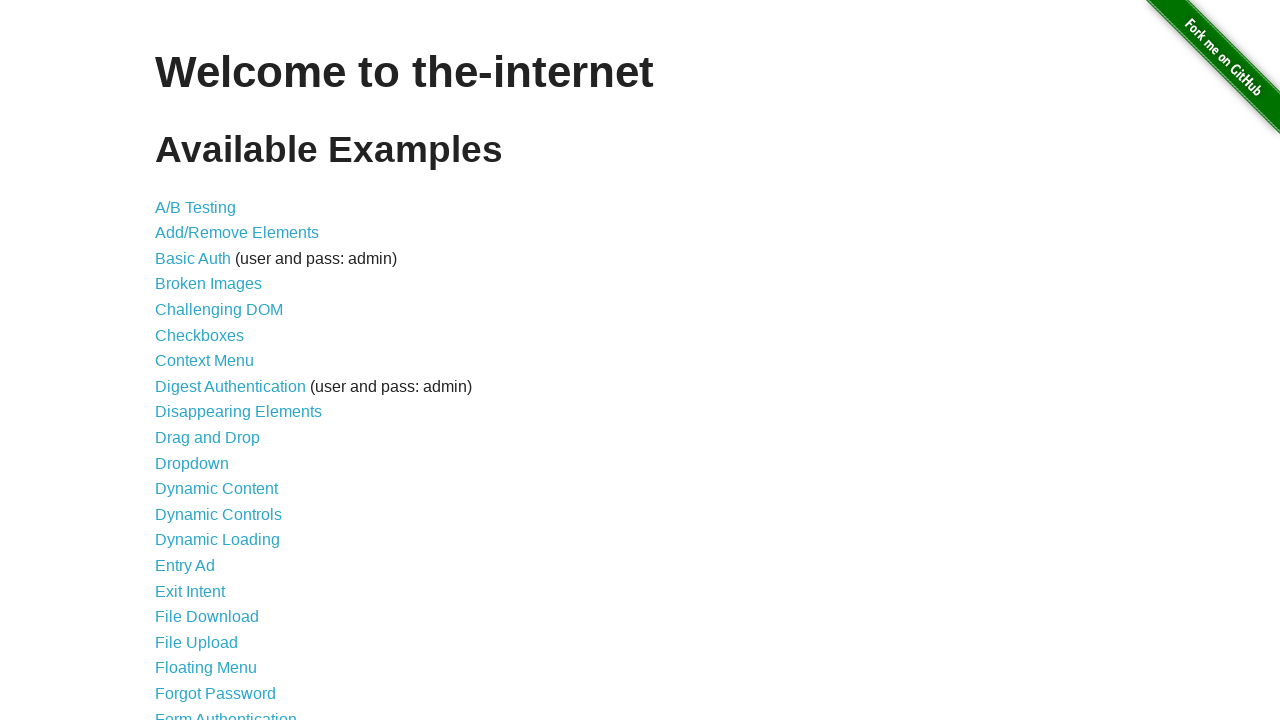

Waited for jQuery Growl resources to fully load
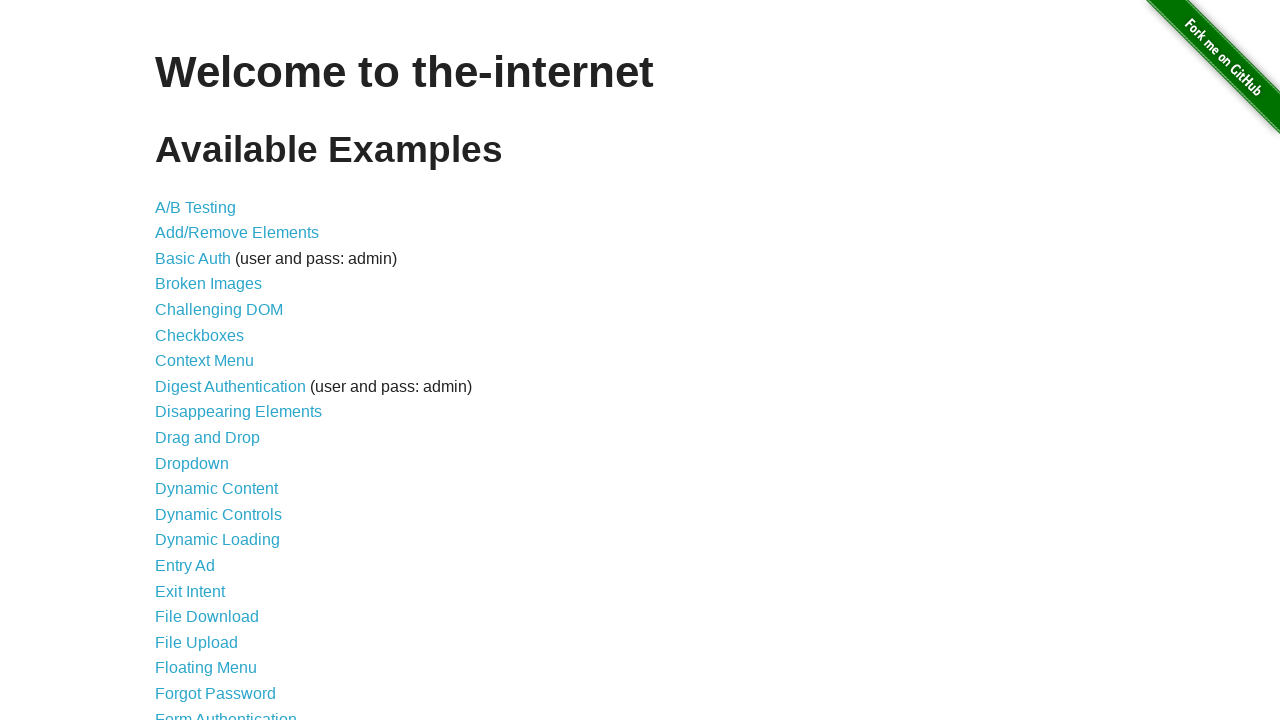

Displayed GET notification growl message
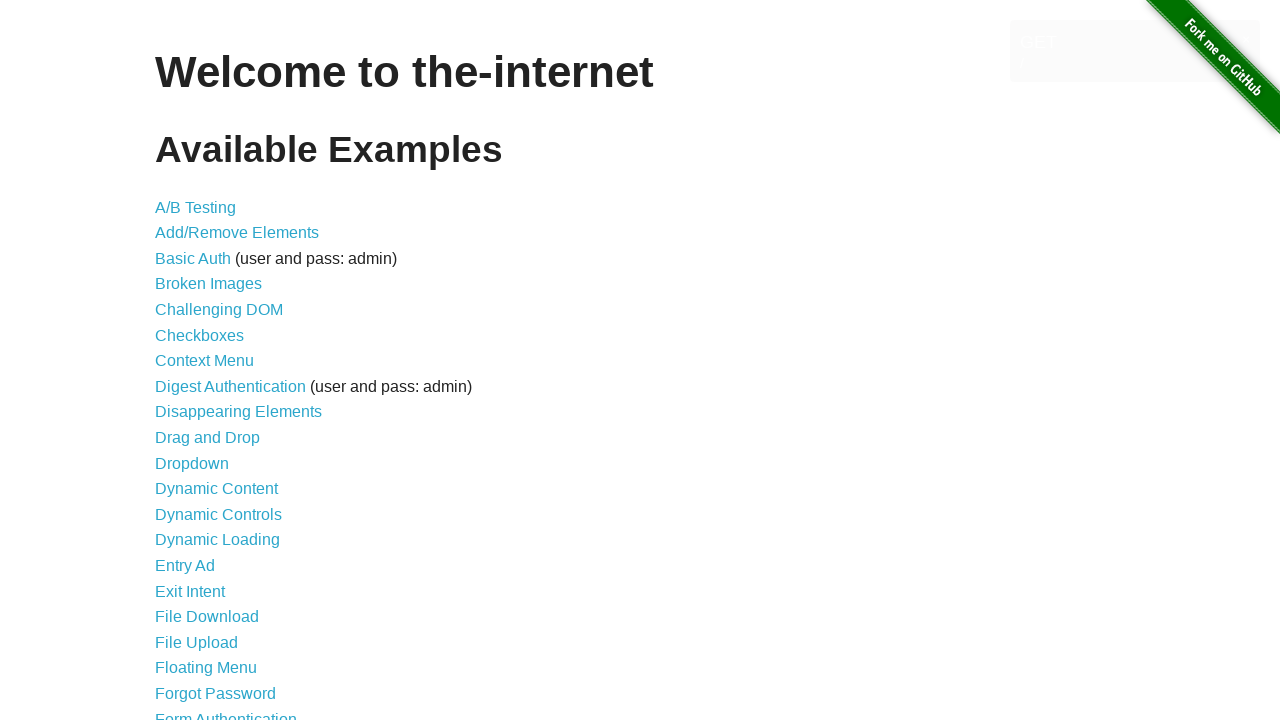

Displayed error notification growl message
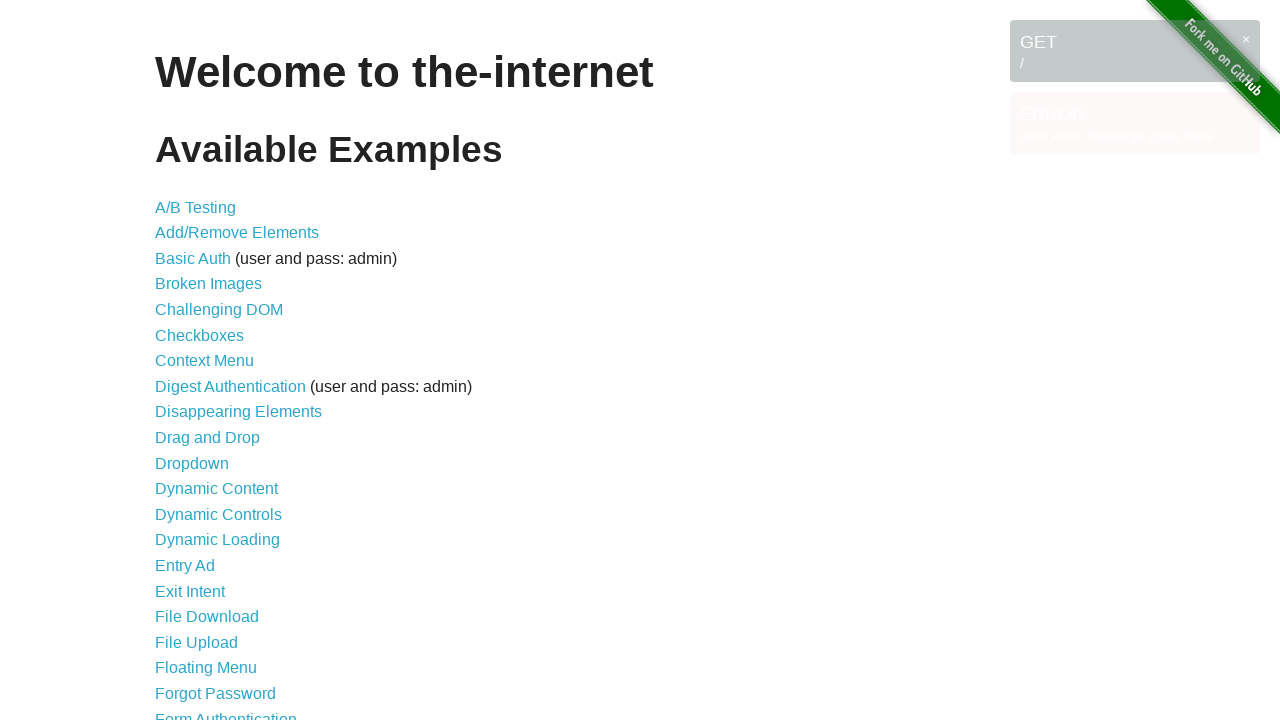

Displayed notice notification growl message
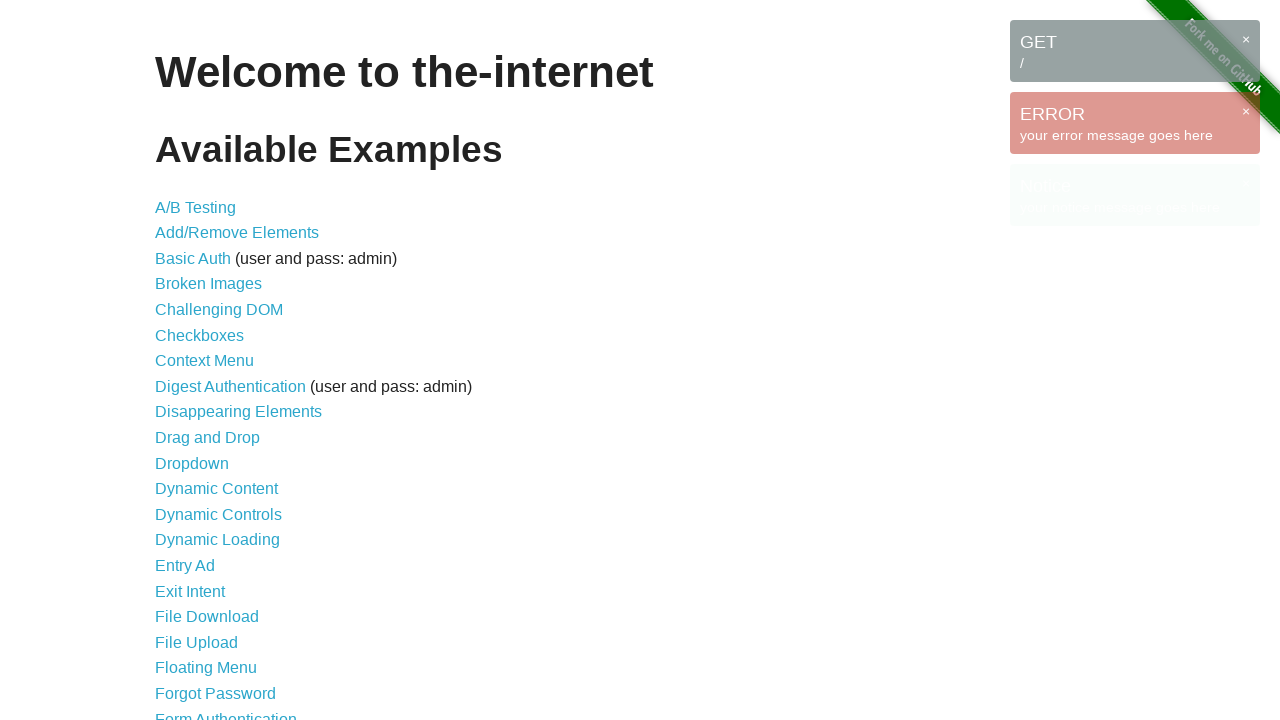

Displayed warning notification growl message
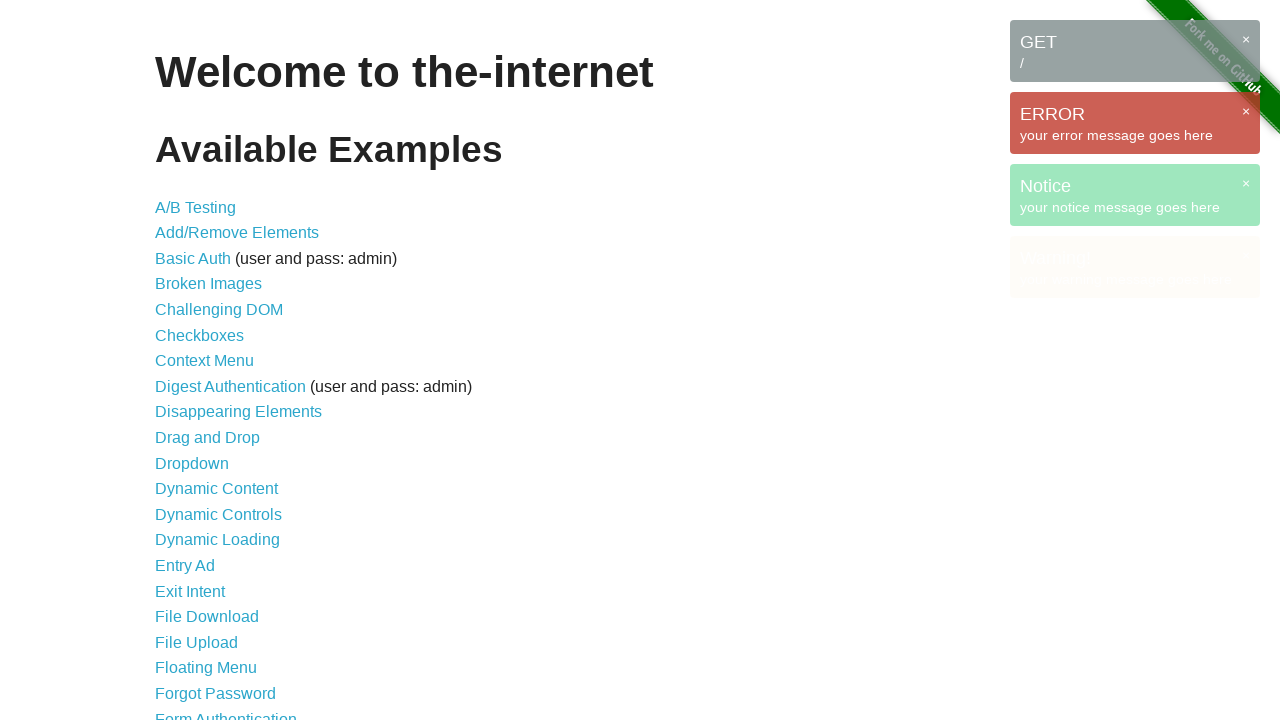

Waited for notifications to be visible on the page
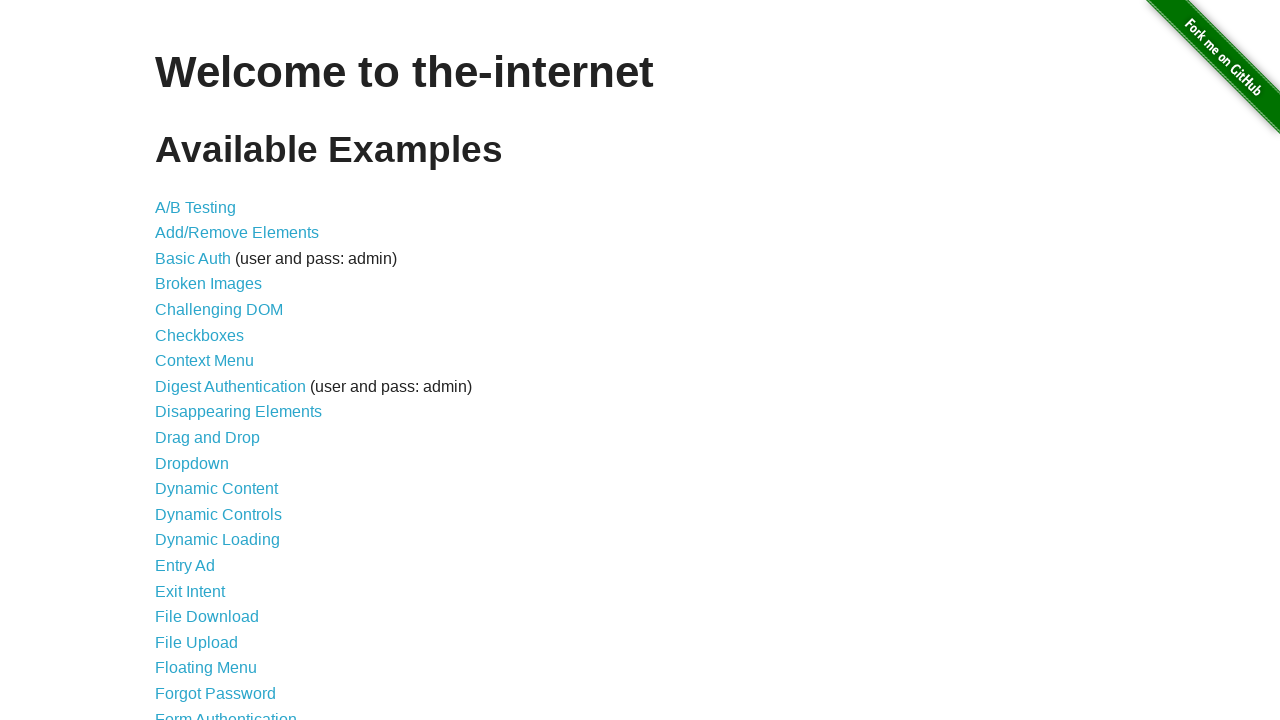

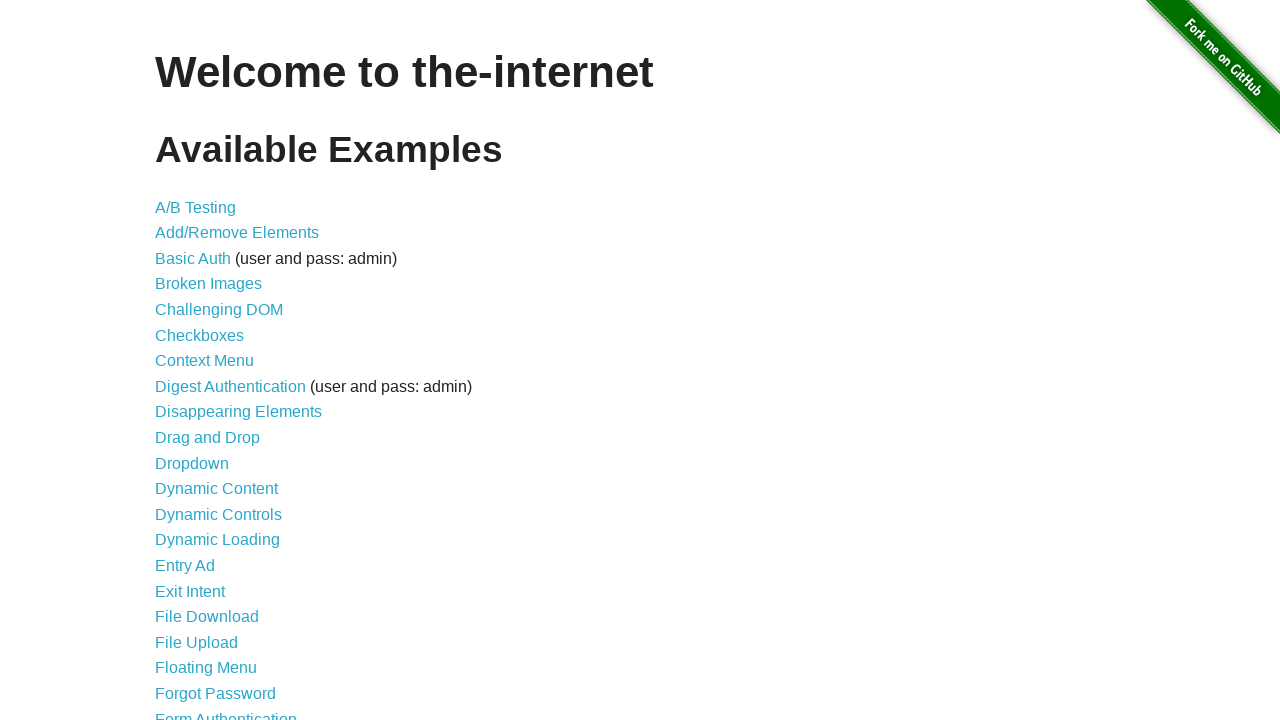